Tests implicit wait functionality by waiting for magic text element to appear with changed content

Starting URL: https://kristinek.github.io/site/examples/sync

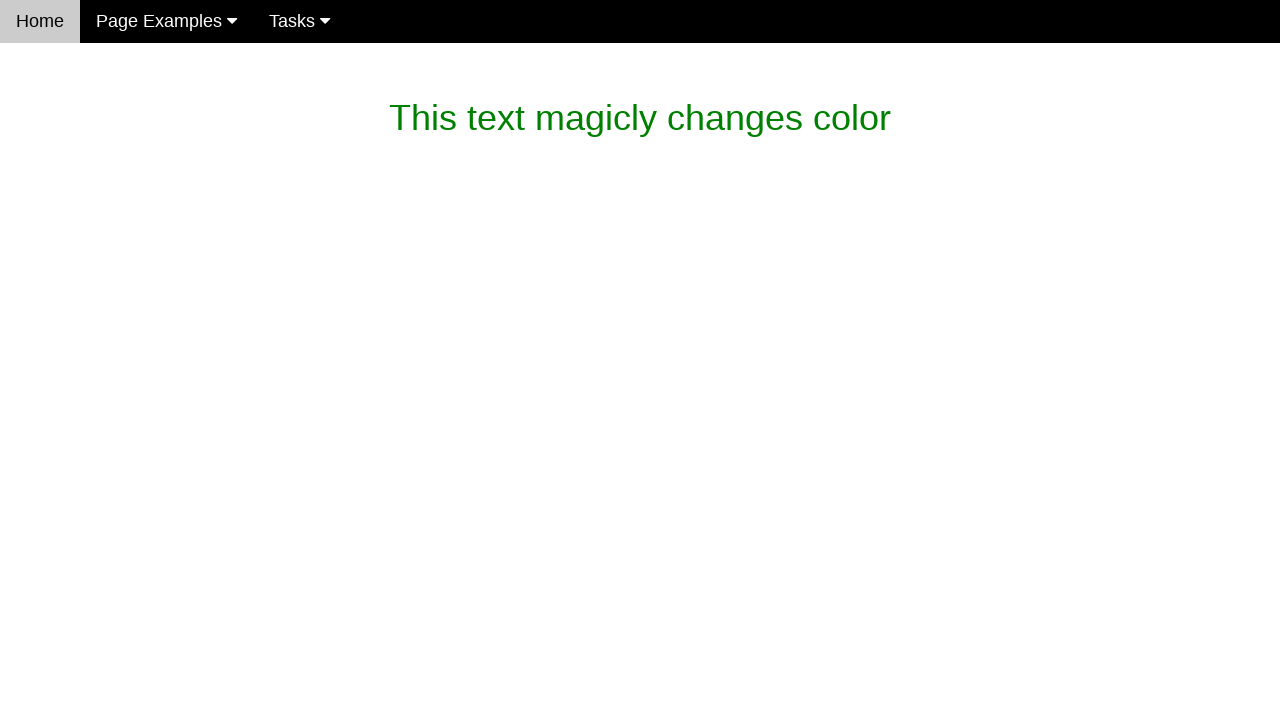

Waited for #magic_text element to appear
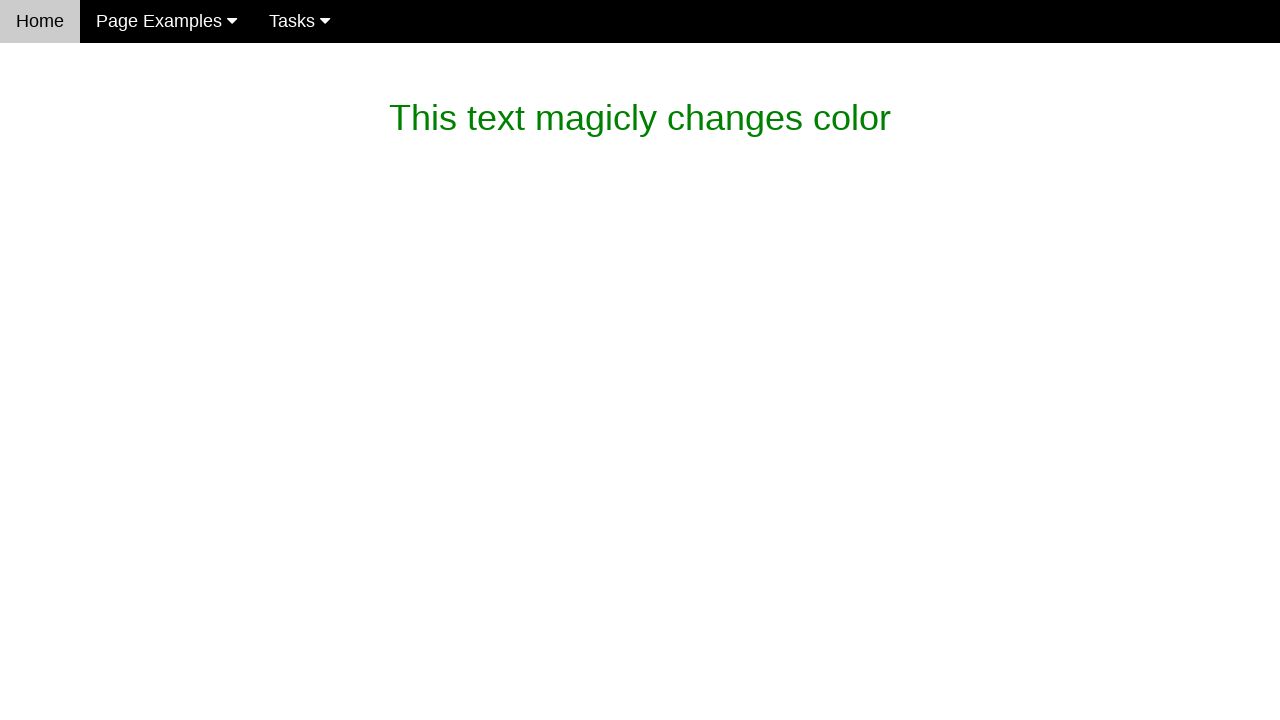

Waited for magic_text element to contain changed text 'What is this magic? It's dev magic~'
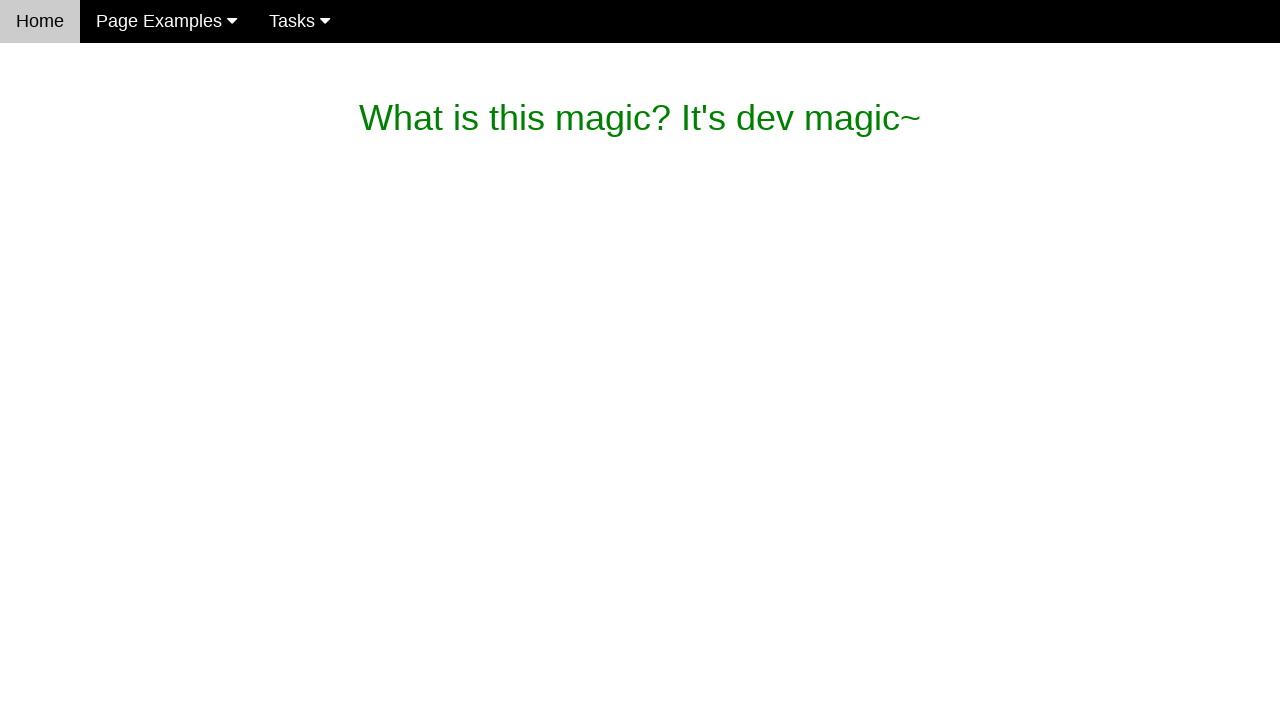

Verified magic_text content matches expected changed text
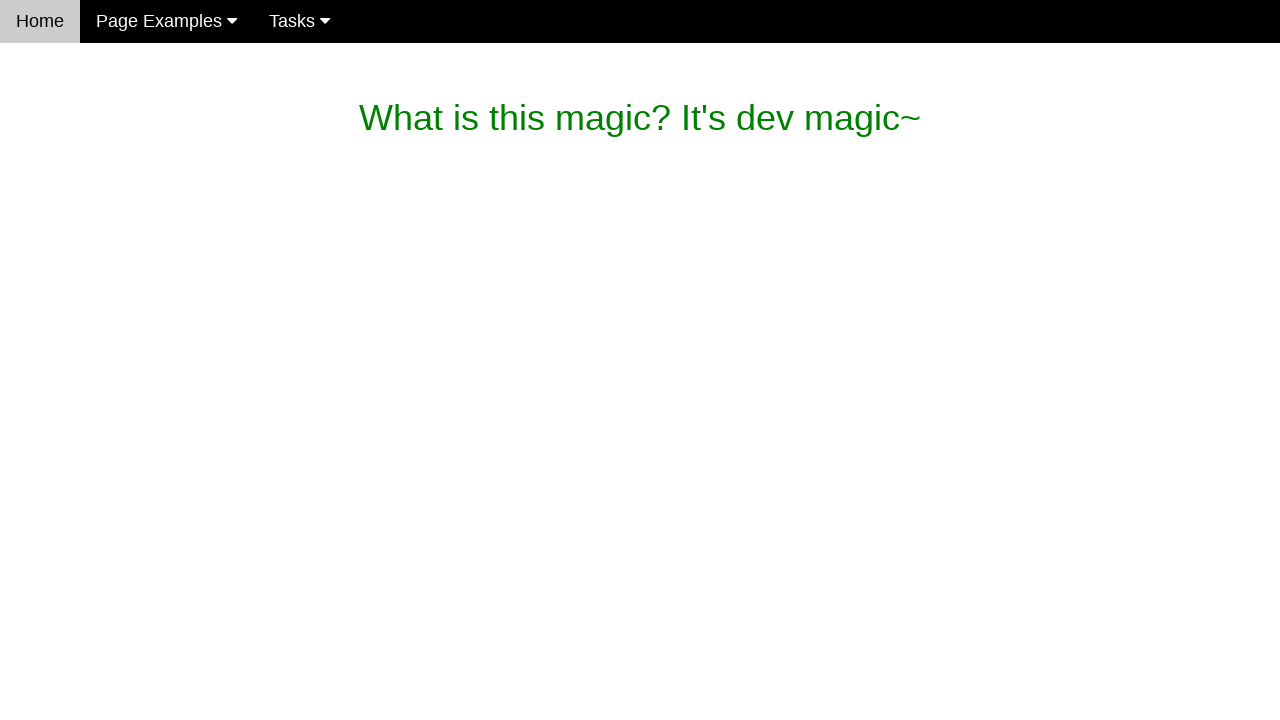

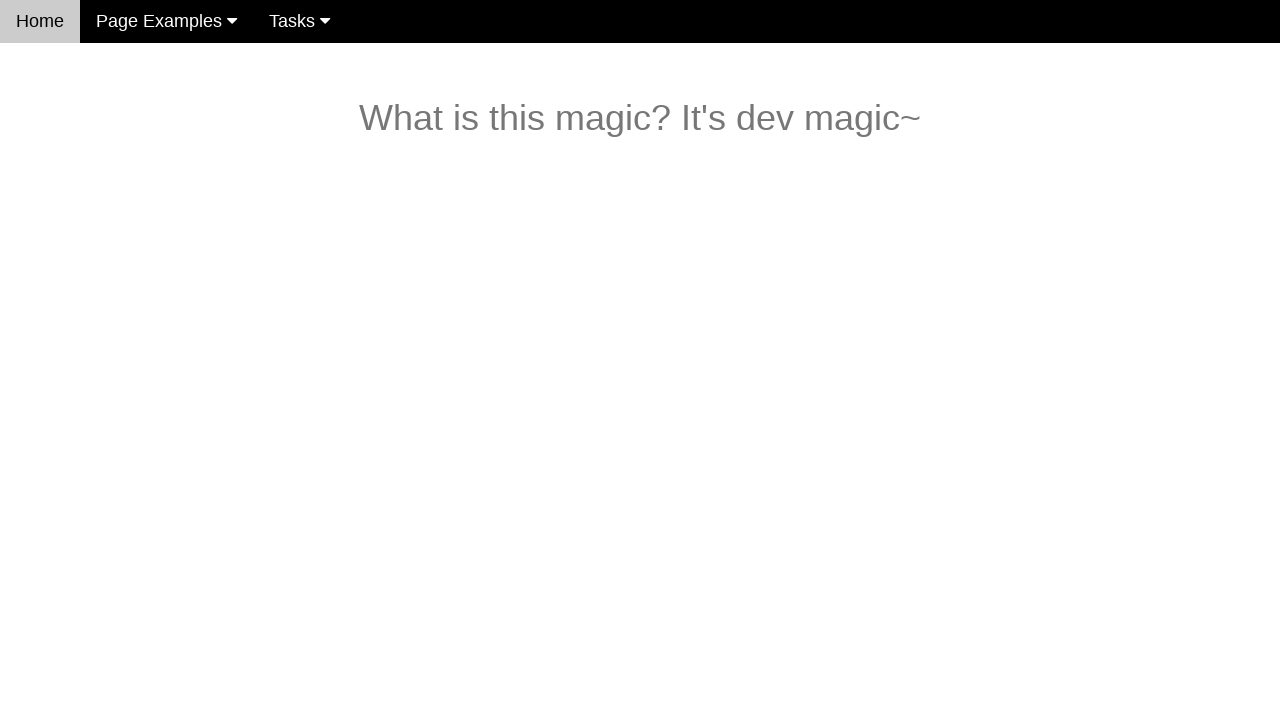